Tests mouse hover functionality by hovering over a button and then clicking on a revealed menu item

Starting URL: https://testautomationpractice.blogspot.com/

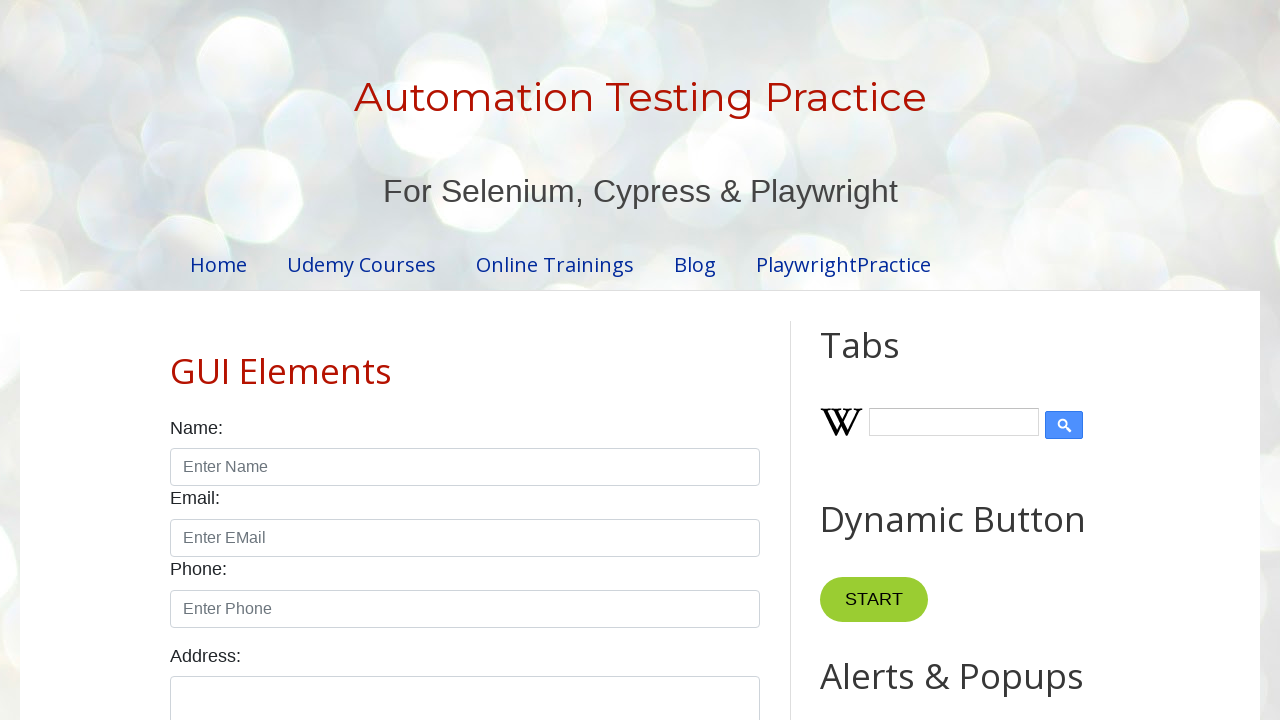

Located Point Me button
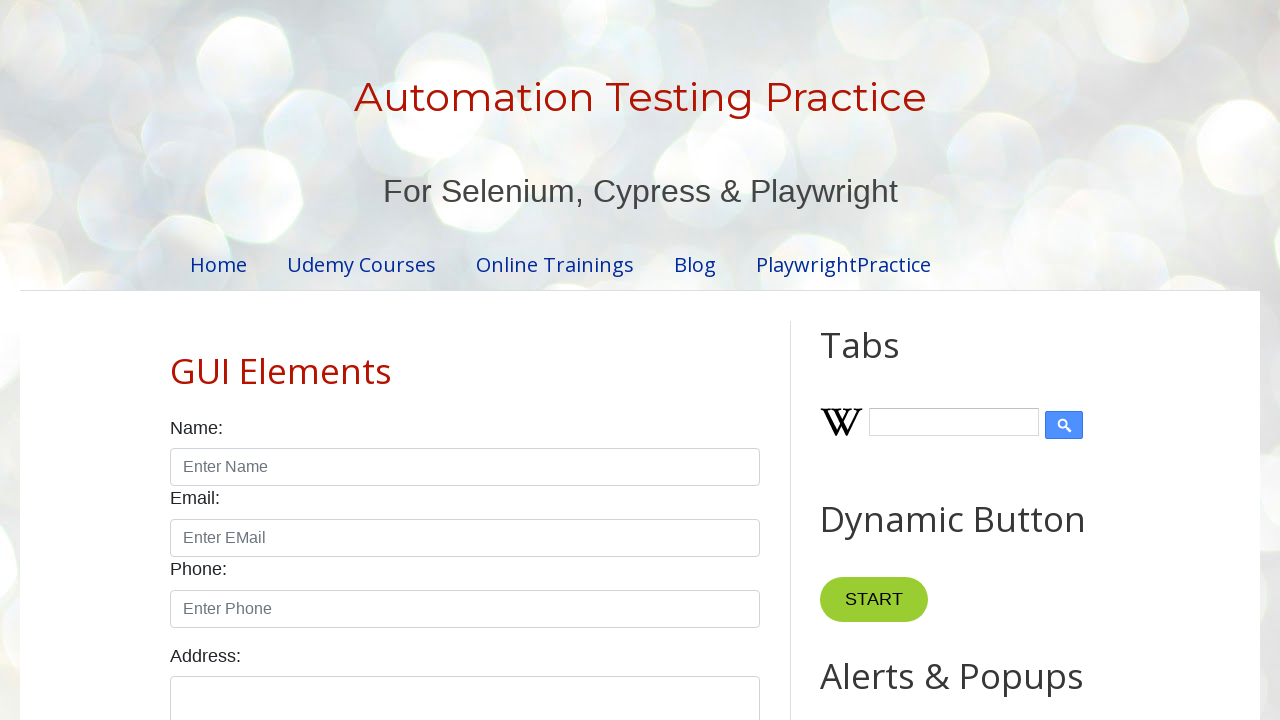

Hovered over Point Me button to reveal menu at (868, 360) on xpath=//button[text()='Point Me']
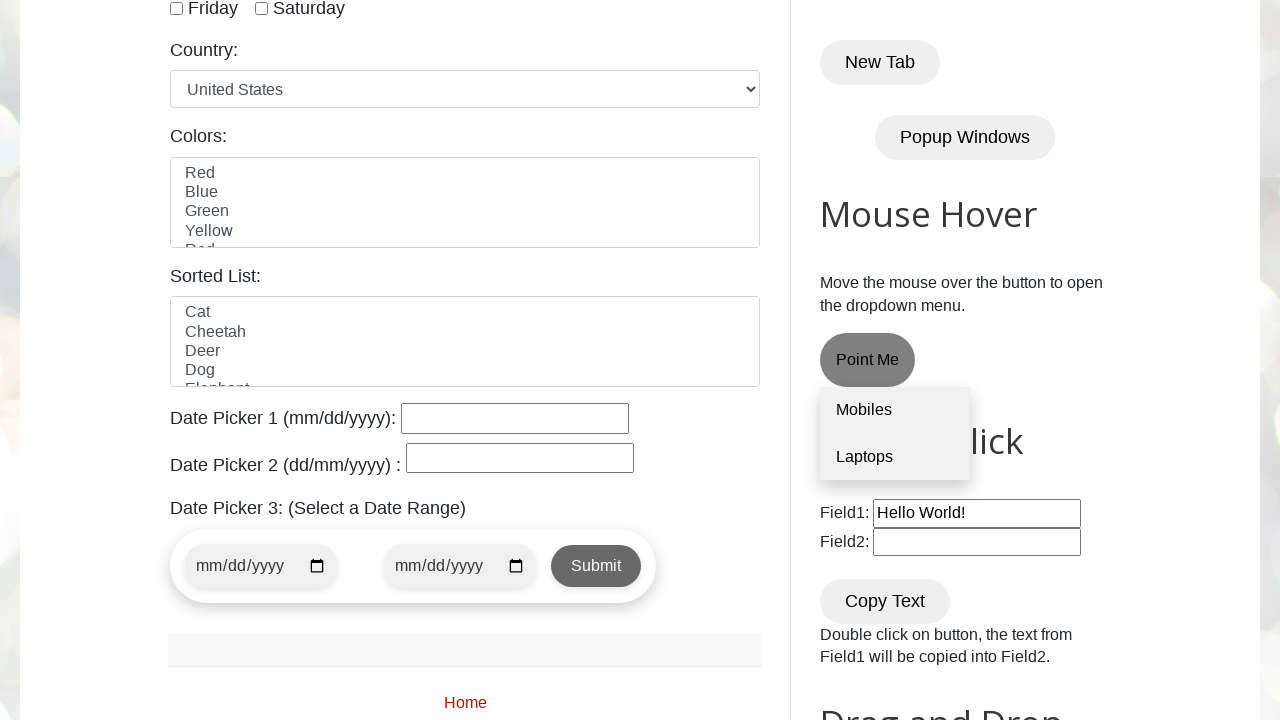

Hovered over Mobiles link in revealed menu at (895, 411) on xpath=//a[text()='Mobiles']
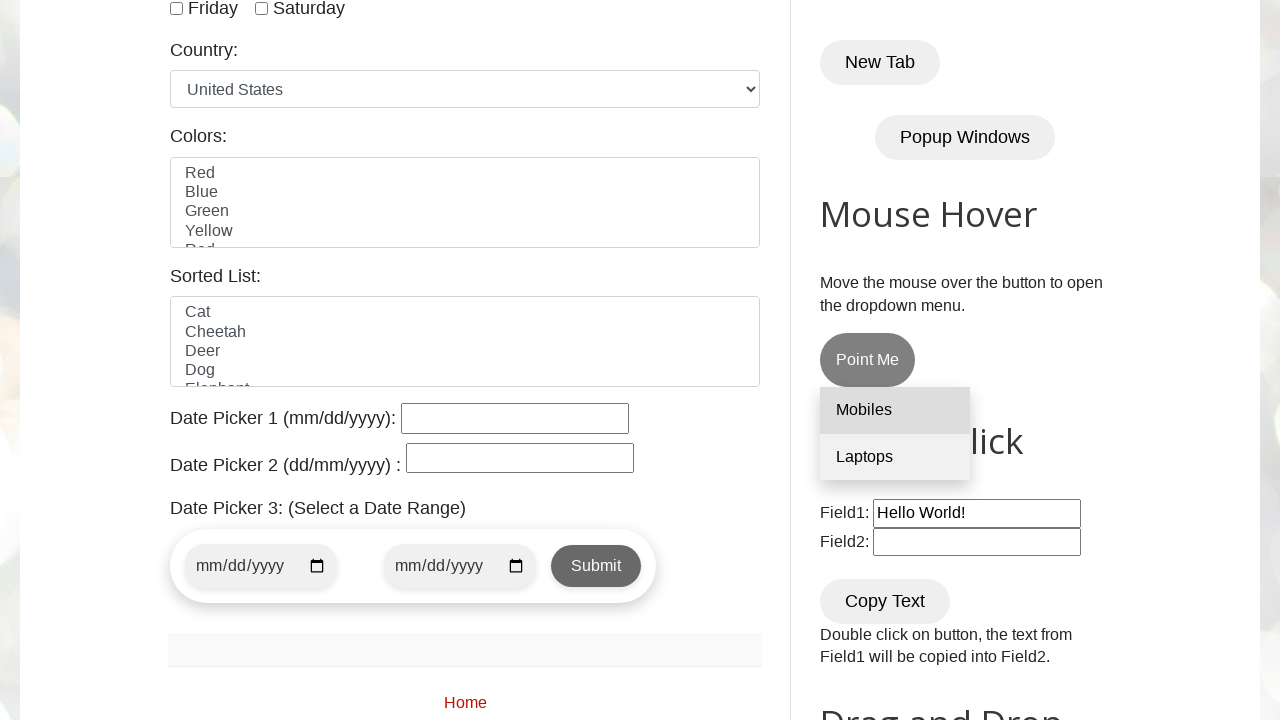

Clicked on Mobiles menu item at (895, 411) on xpath=//a[text()='Mobiles']
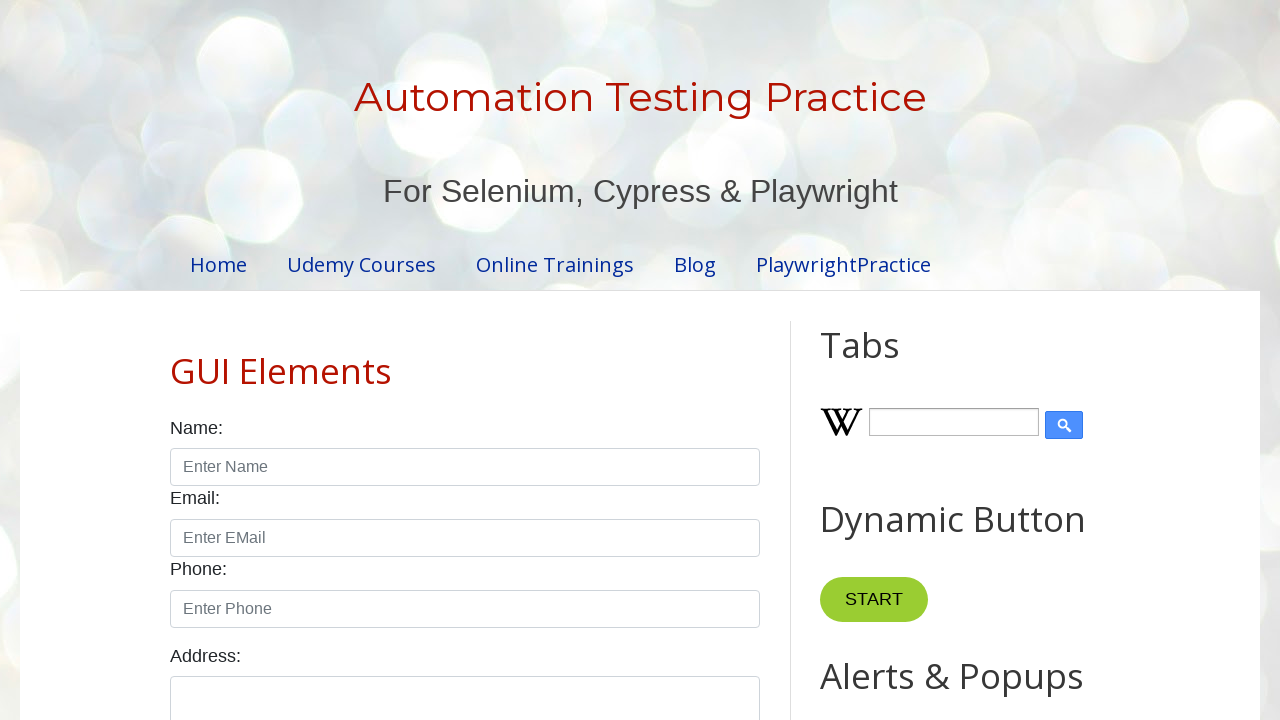

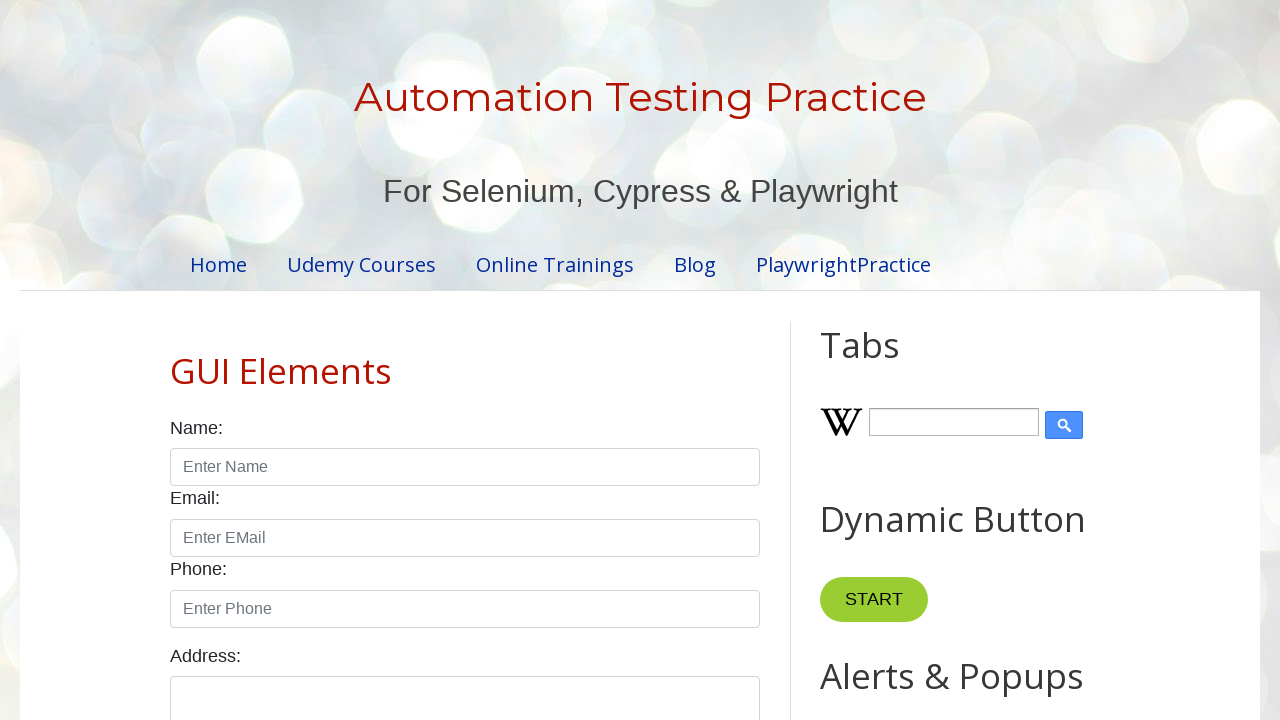